Navigates to the murtekbey.com website and waits for the page to load

Starting URL: http://murtekbey.com

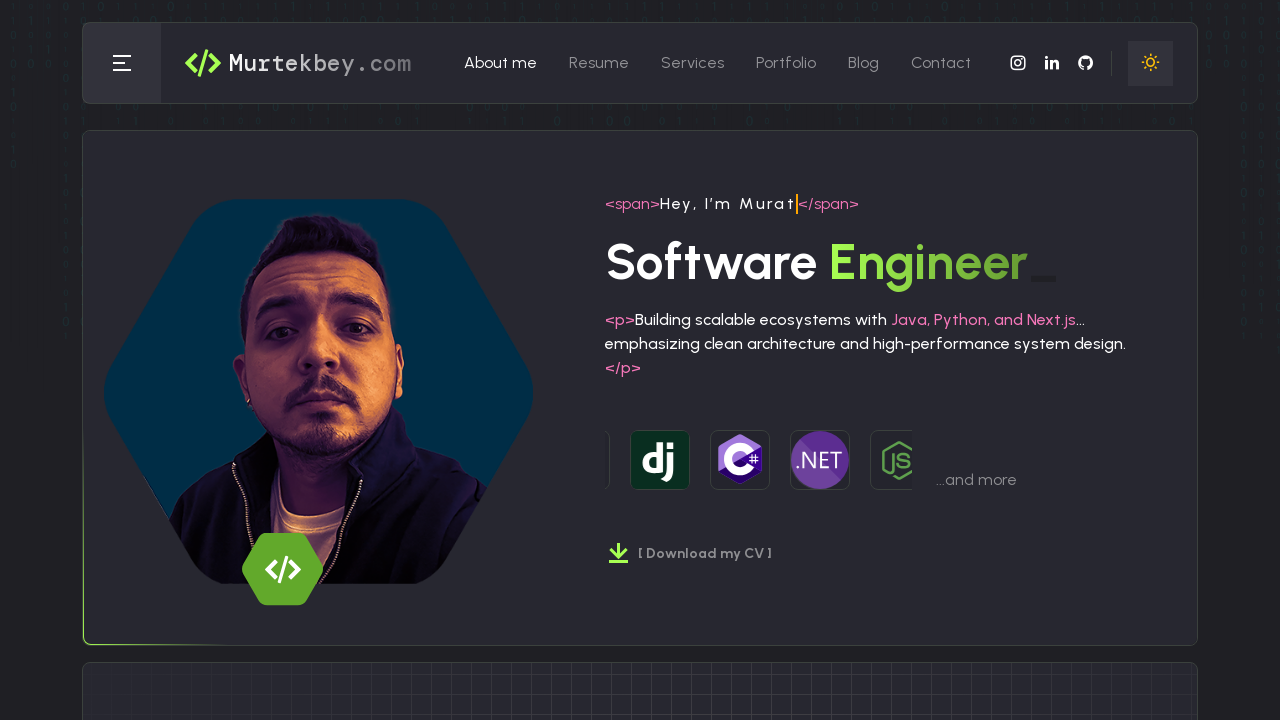

Navigated to http://murtekbey.com
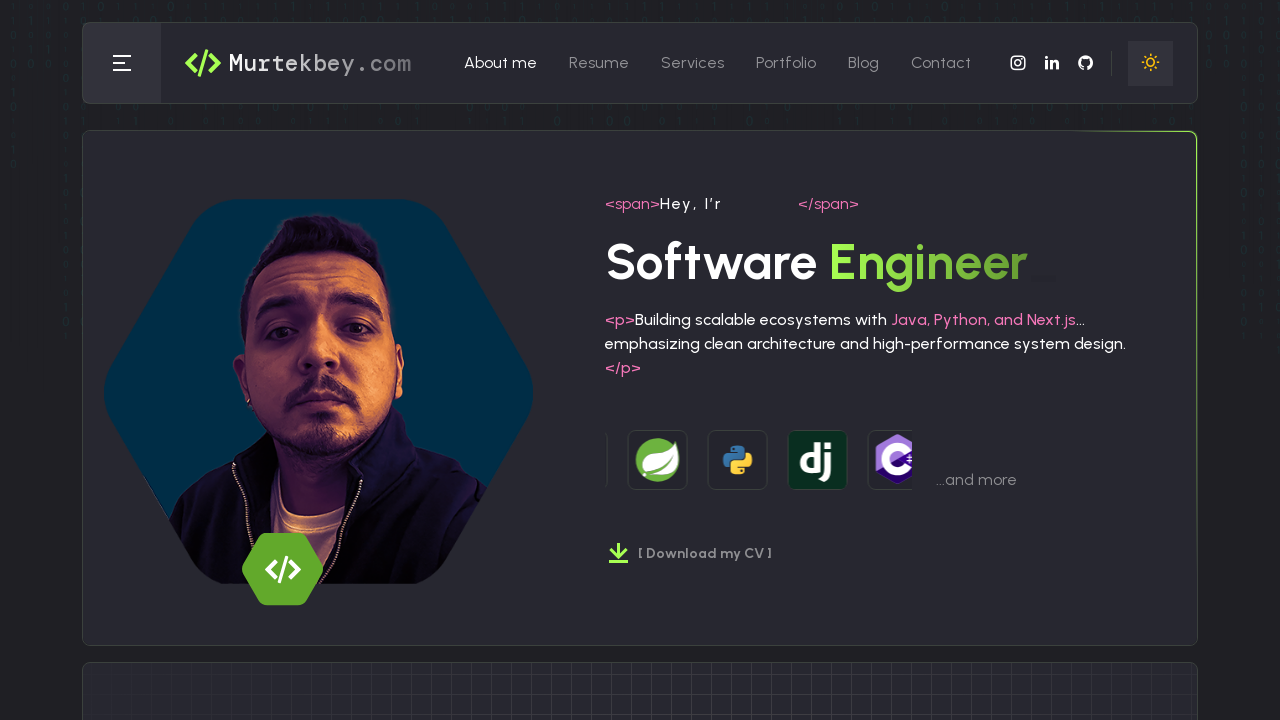

Page DOM content has loaded
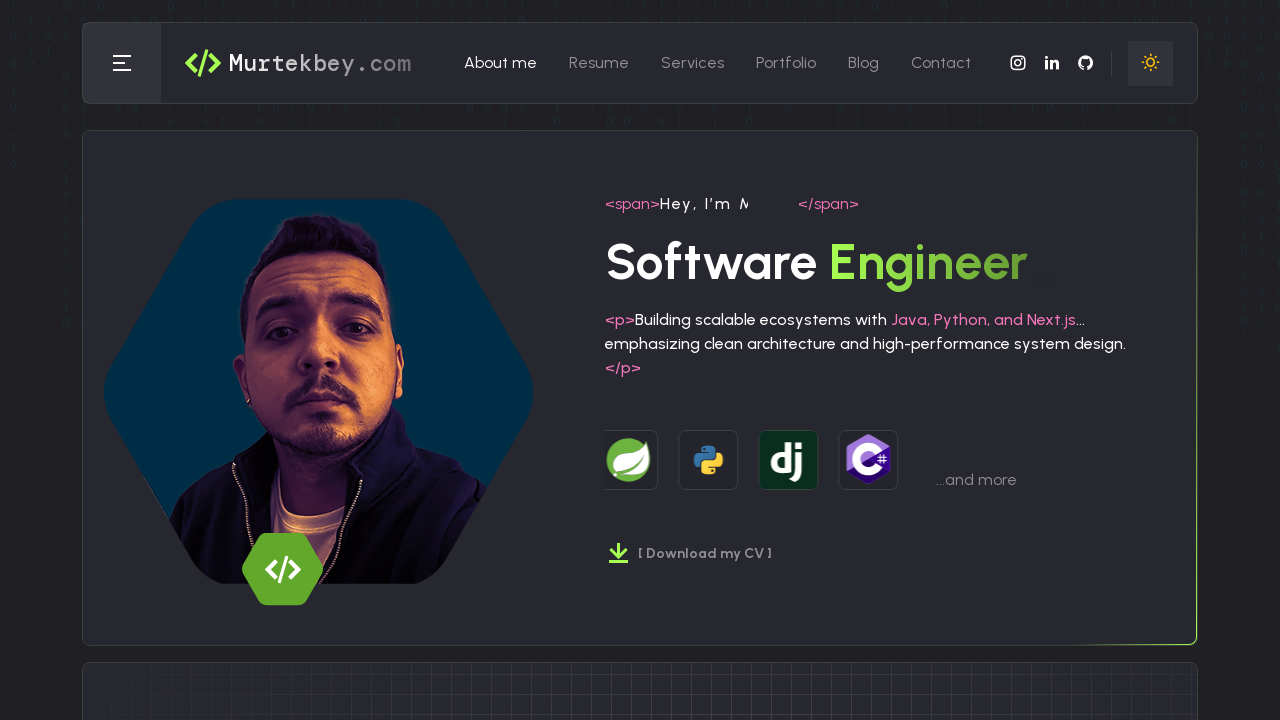

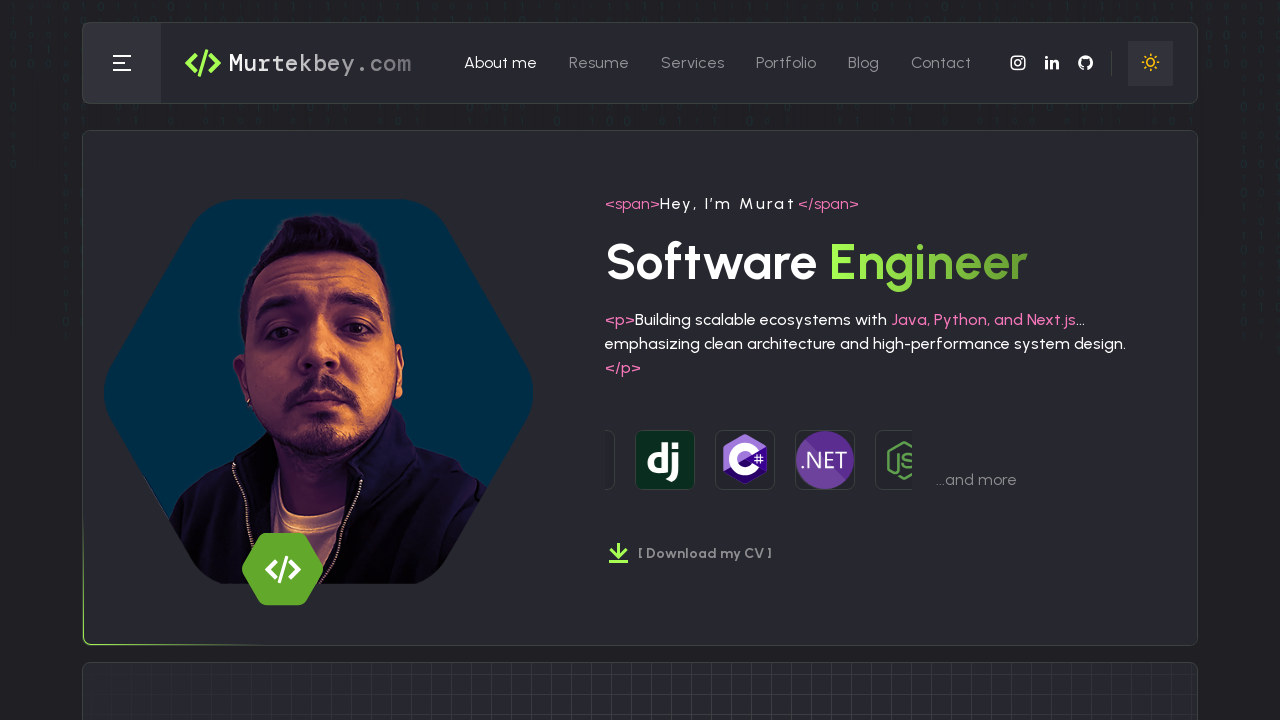